Verifies the home page displays correctly by checking the header text, description text, and that the navigation menu is visible.

Starting URL: https://kristinek.github.io/site

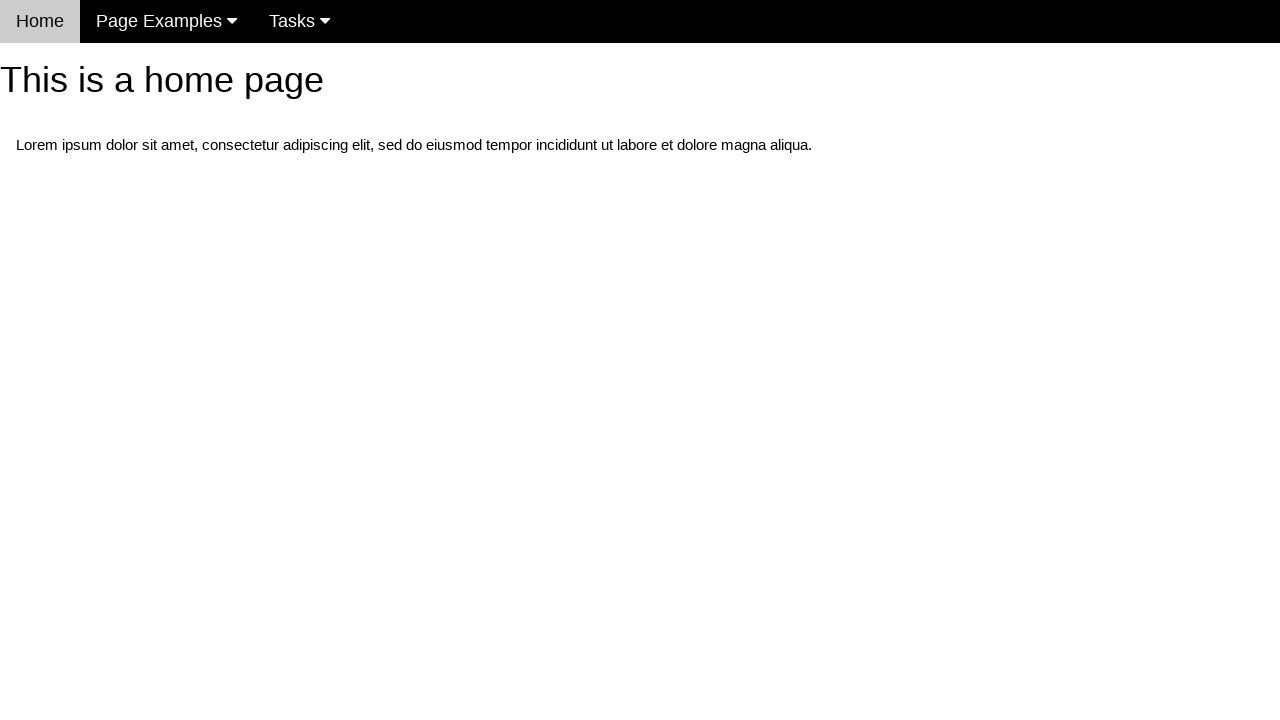

Navigated to home page
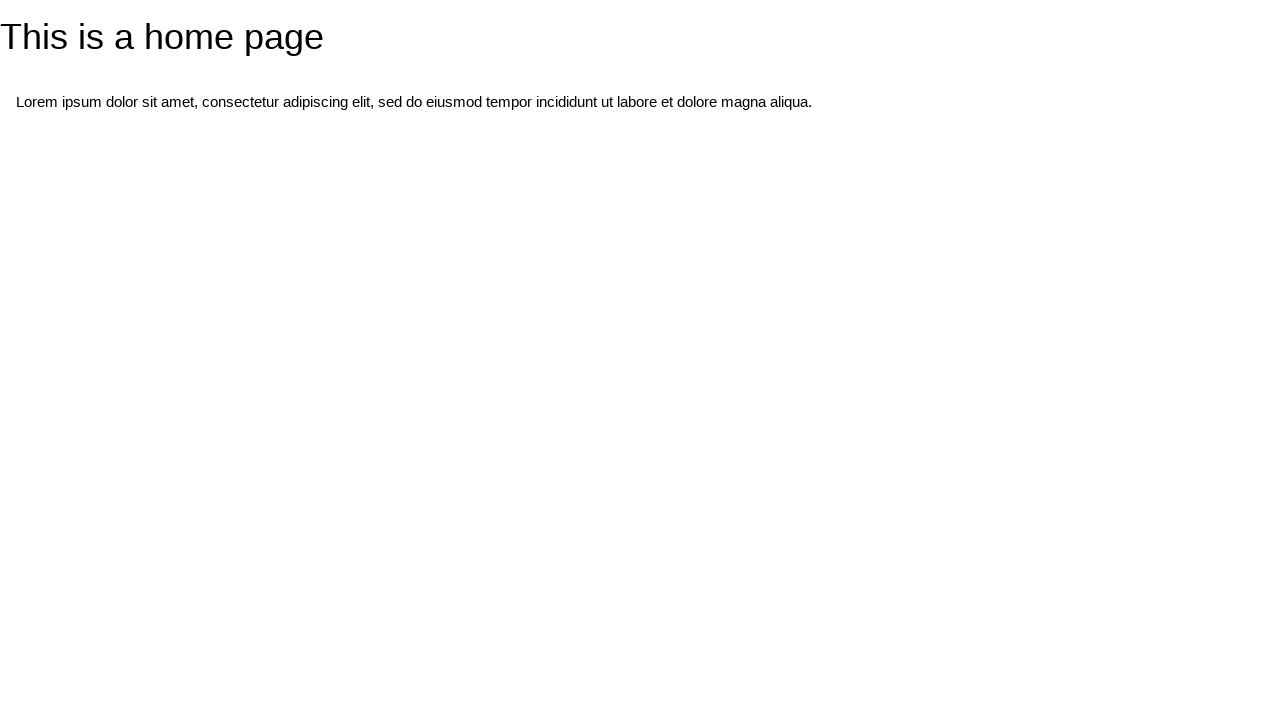

Located h1 header element
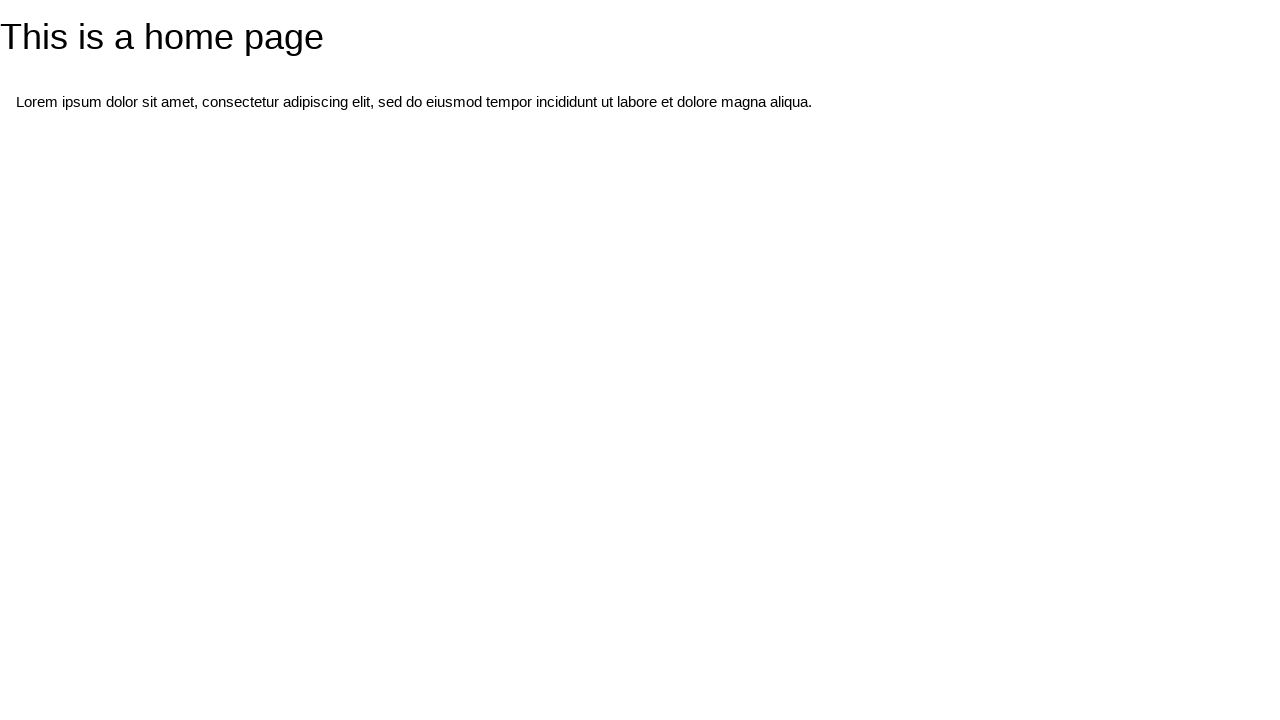

Verified header text is 'This is a home page'
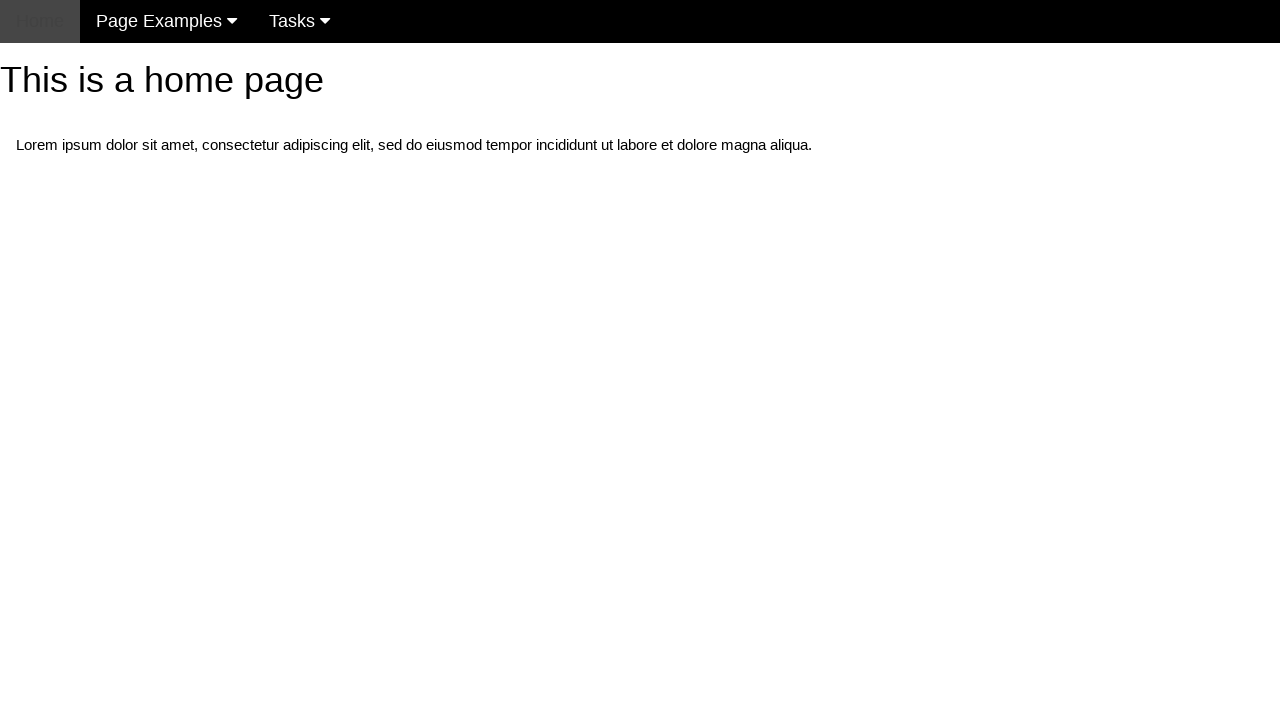

Located first paragraph element
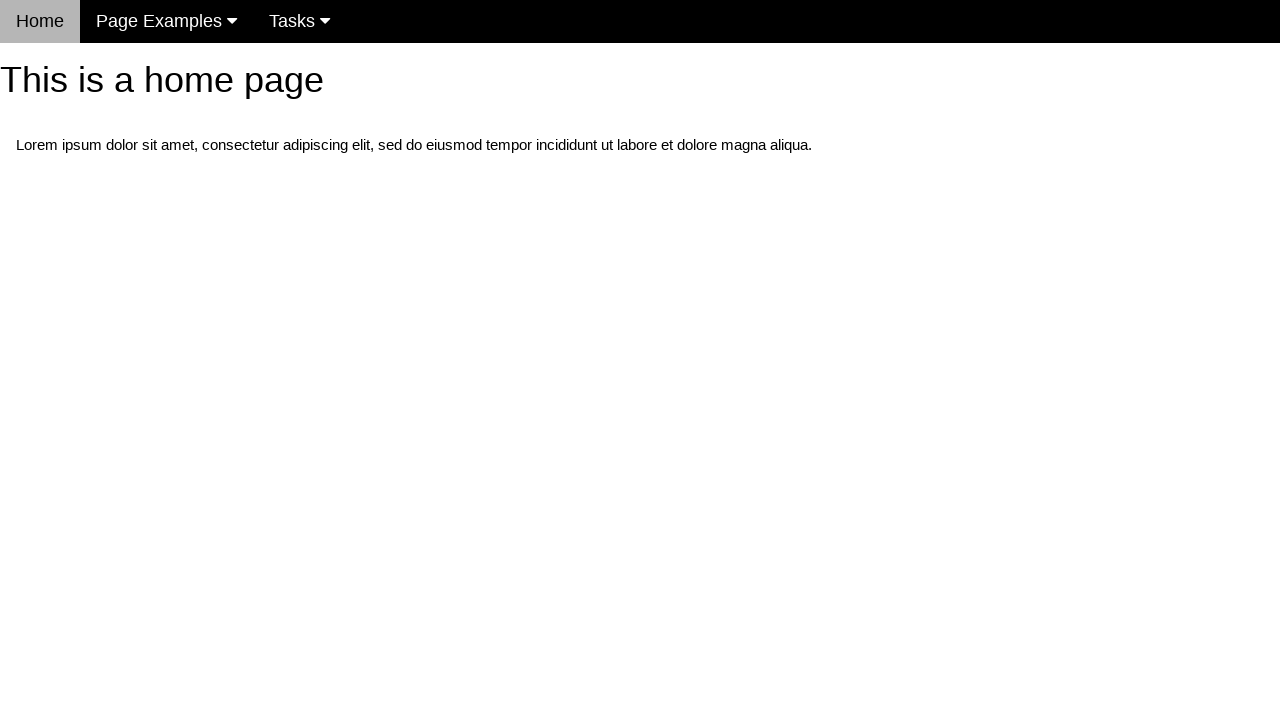

Verified description text matches expected Lorem ipsum content
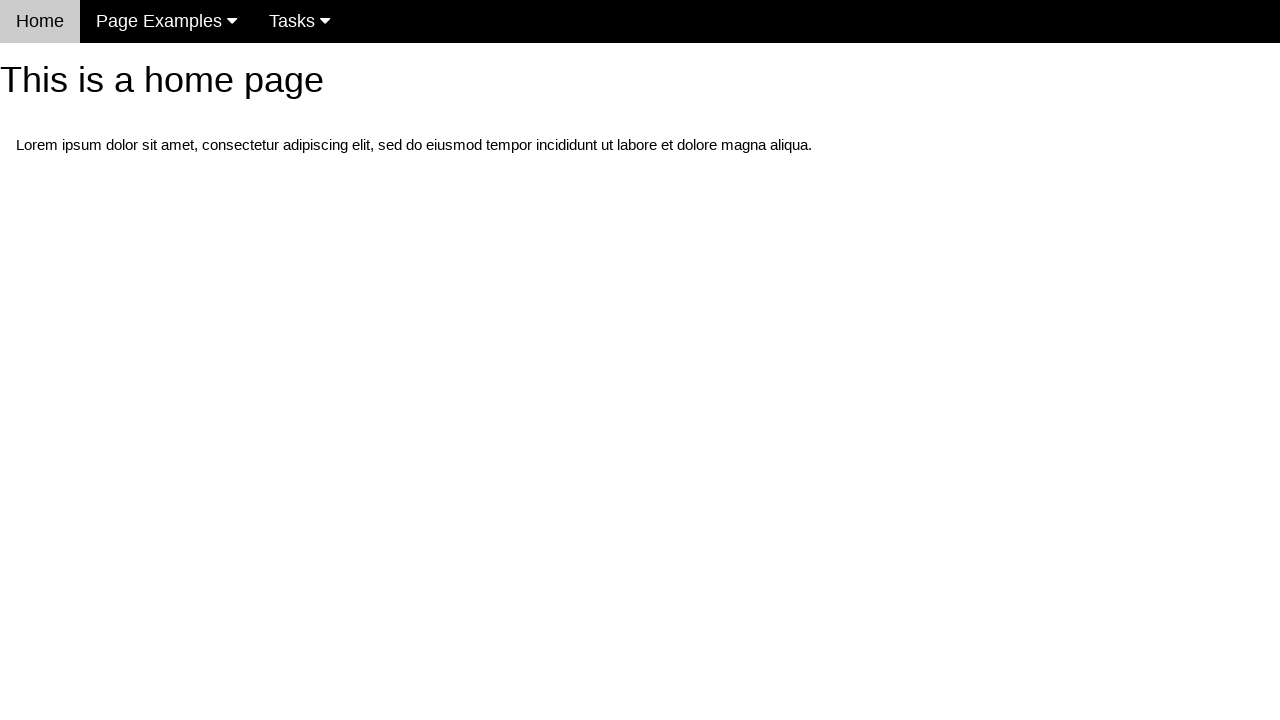

Located navigation menu element
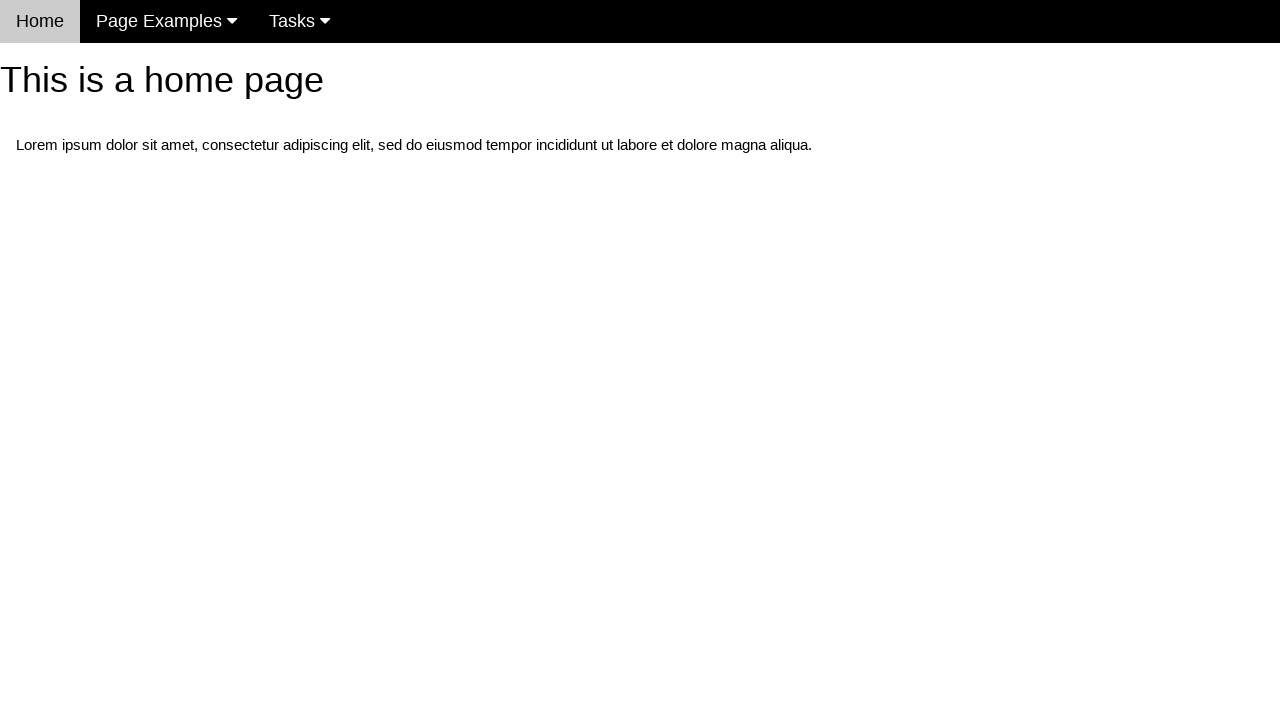

Verified navigation menu is visible
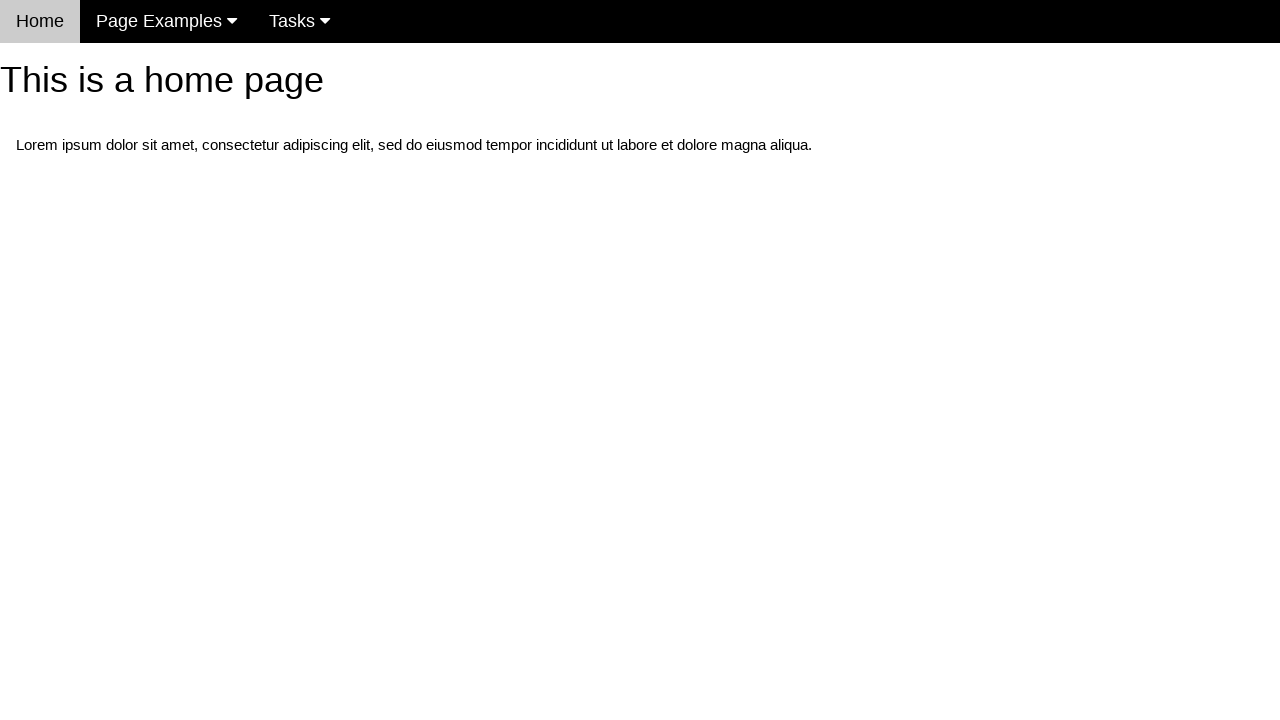

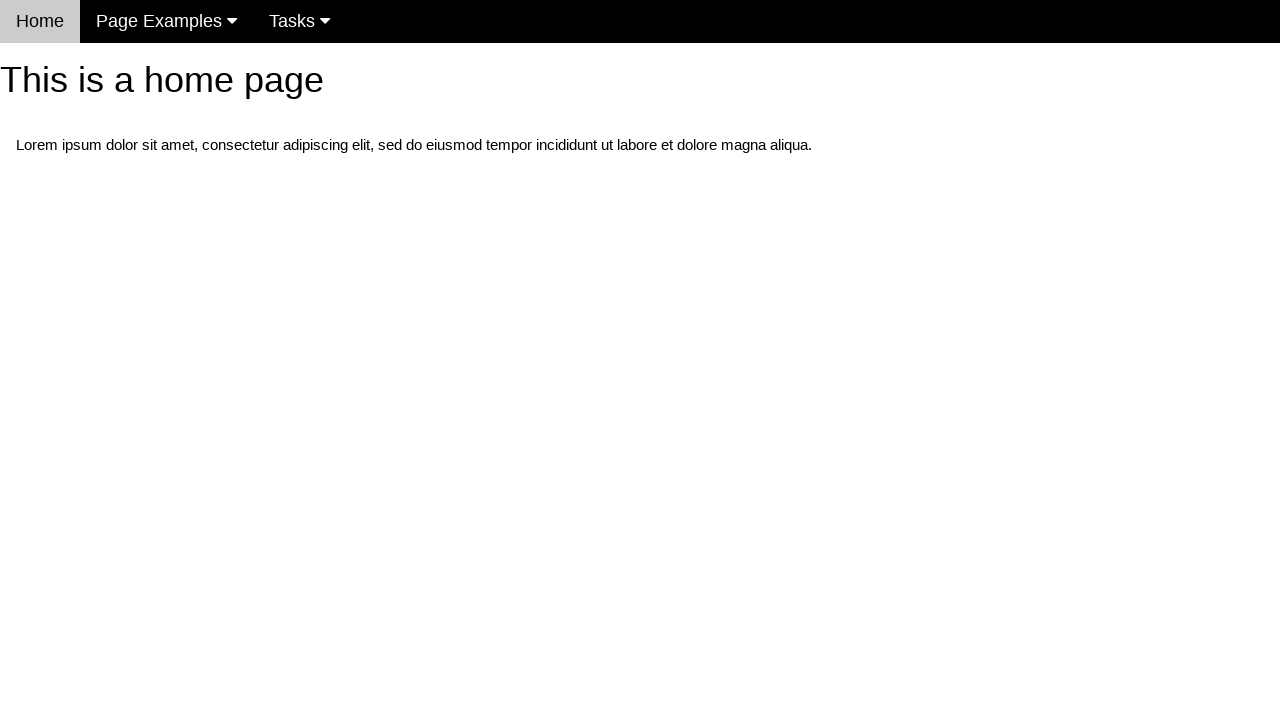